Tests an old-style HTML select menu by selecting an option by value and verifying the selection

Starting URL: https://demoqa.com/select-menu

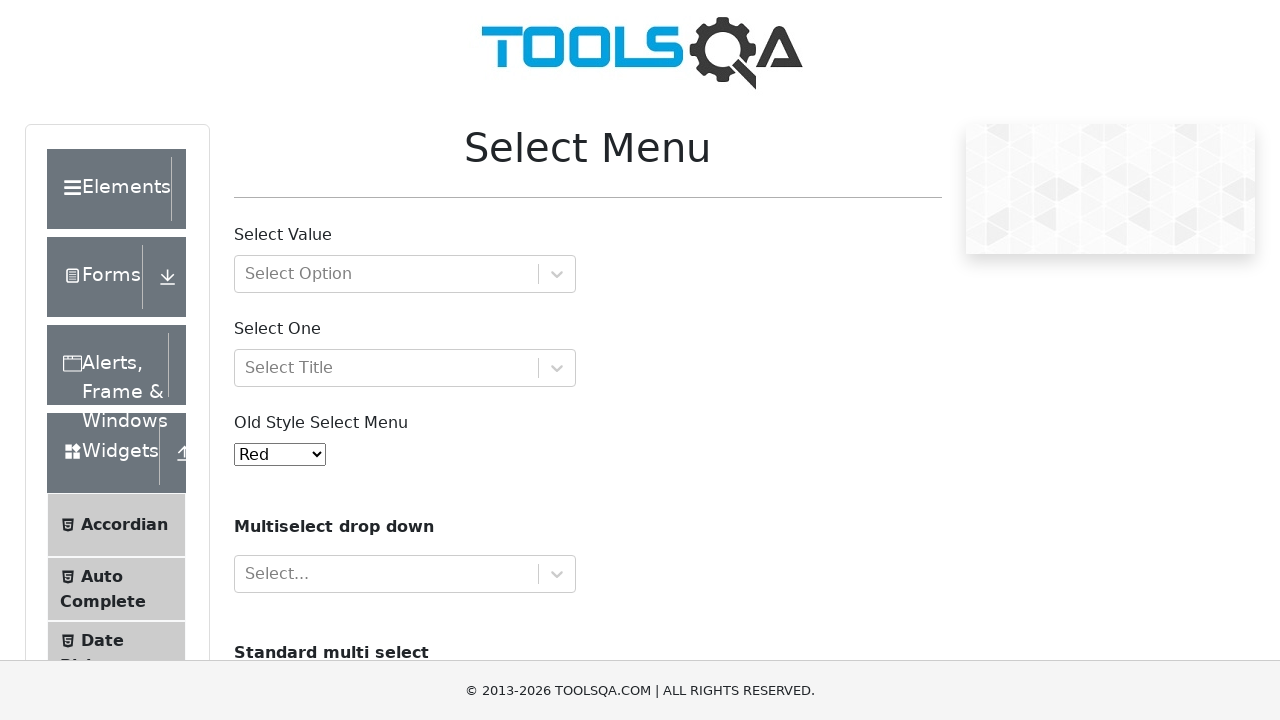

Navigated to select menu test page
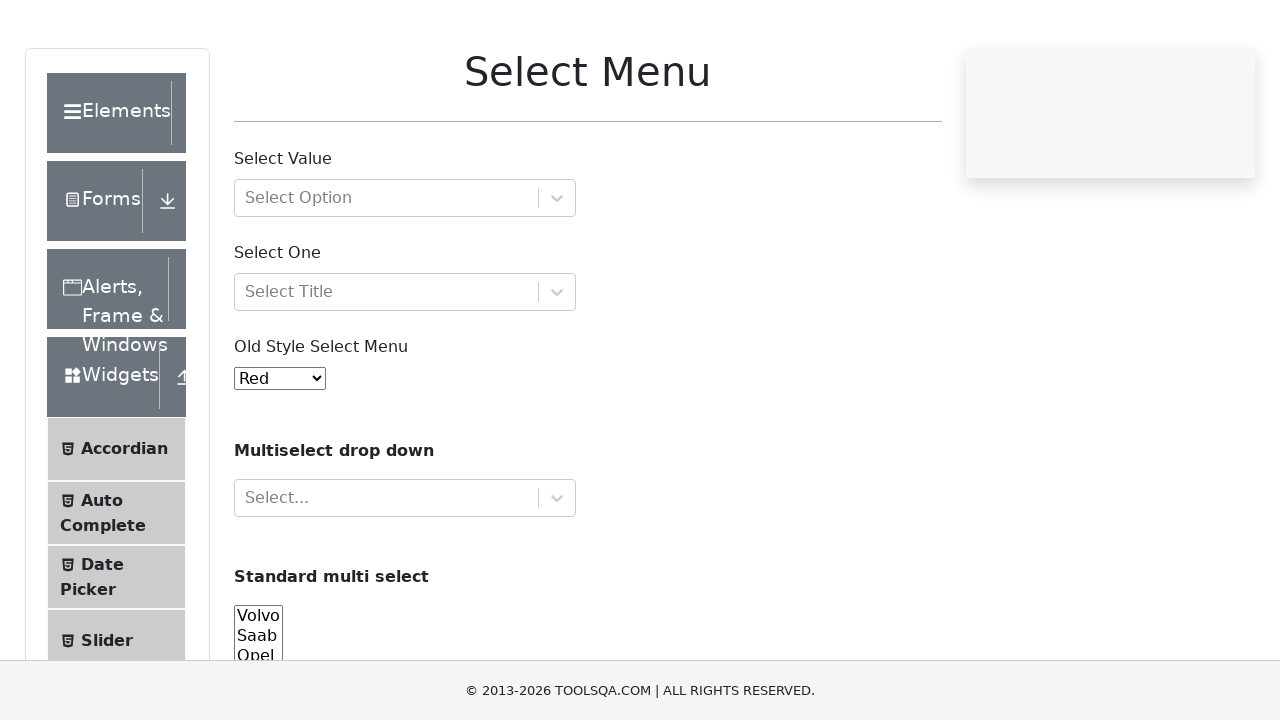

Selected option with value '2' from old-style select menu on #oldSelectMenu
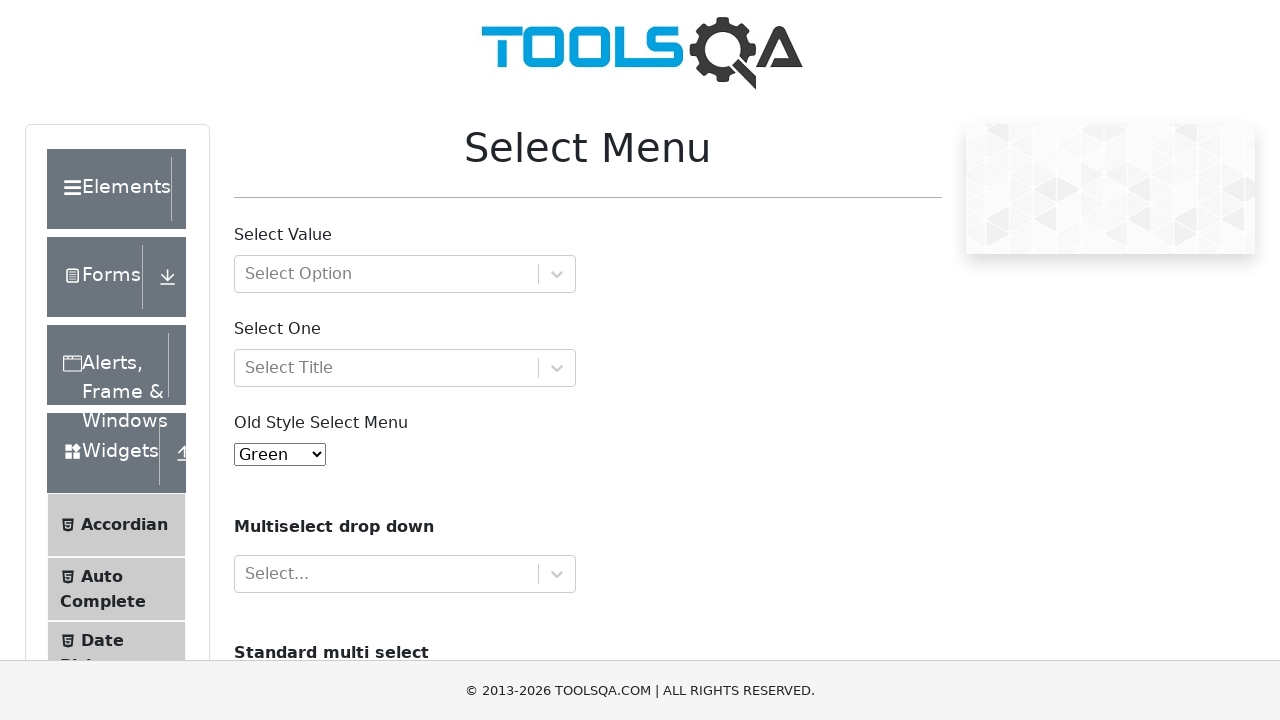

Verified that option value '2' was successfully selected
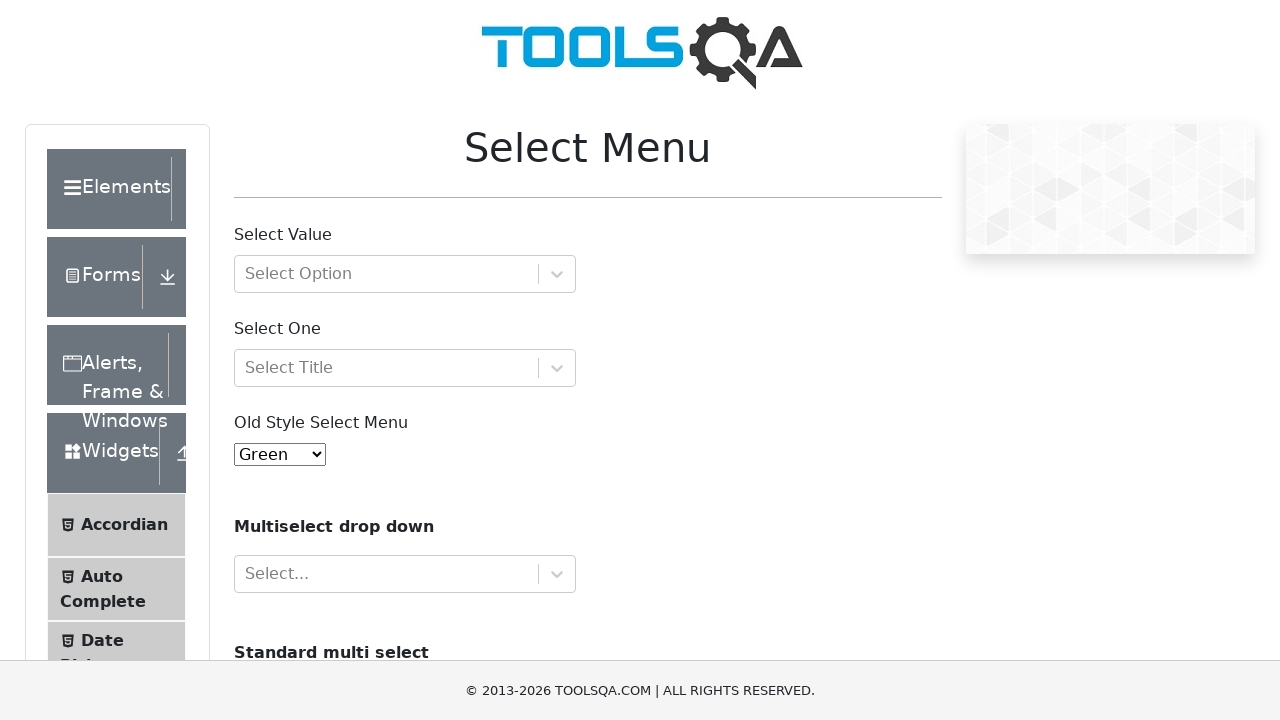

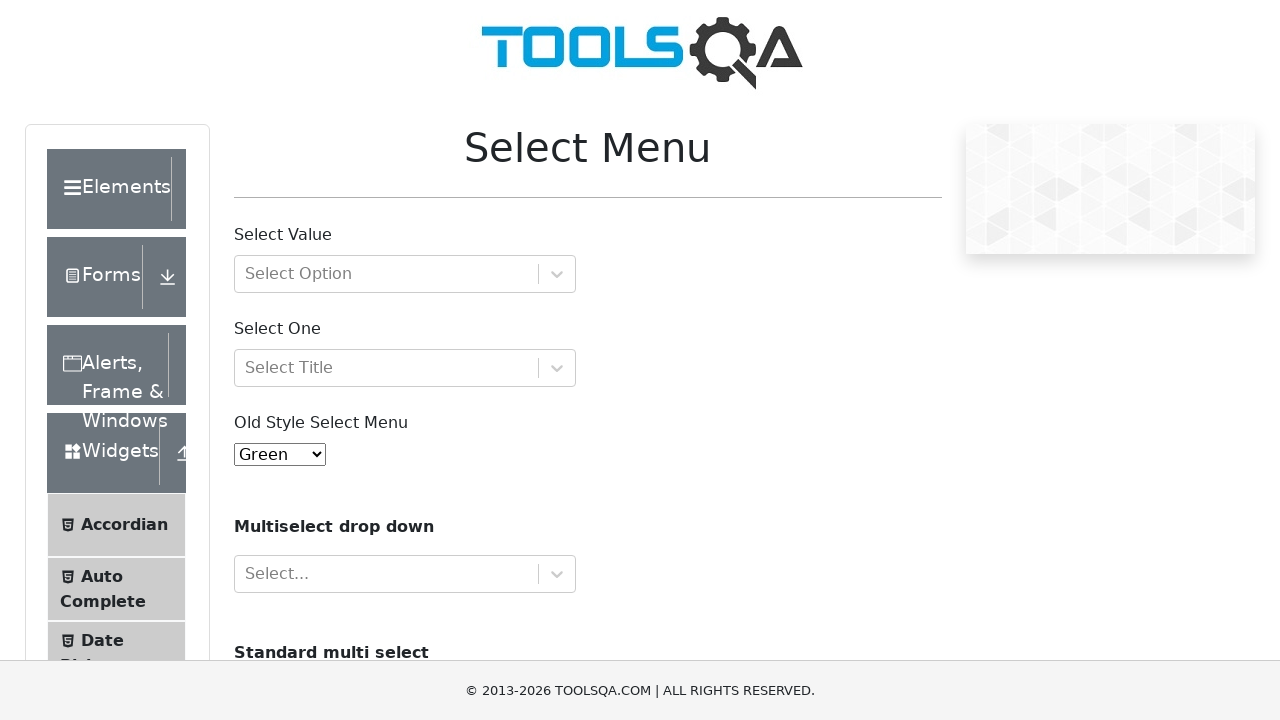